Tests link navigation by locating the footer section, identifying links in the first column, and clicking each link to open them in new tabs using keyboard shortcuts.

Starting URL: https://qaclickacademy.com/practice.php

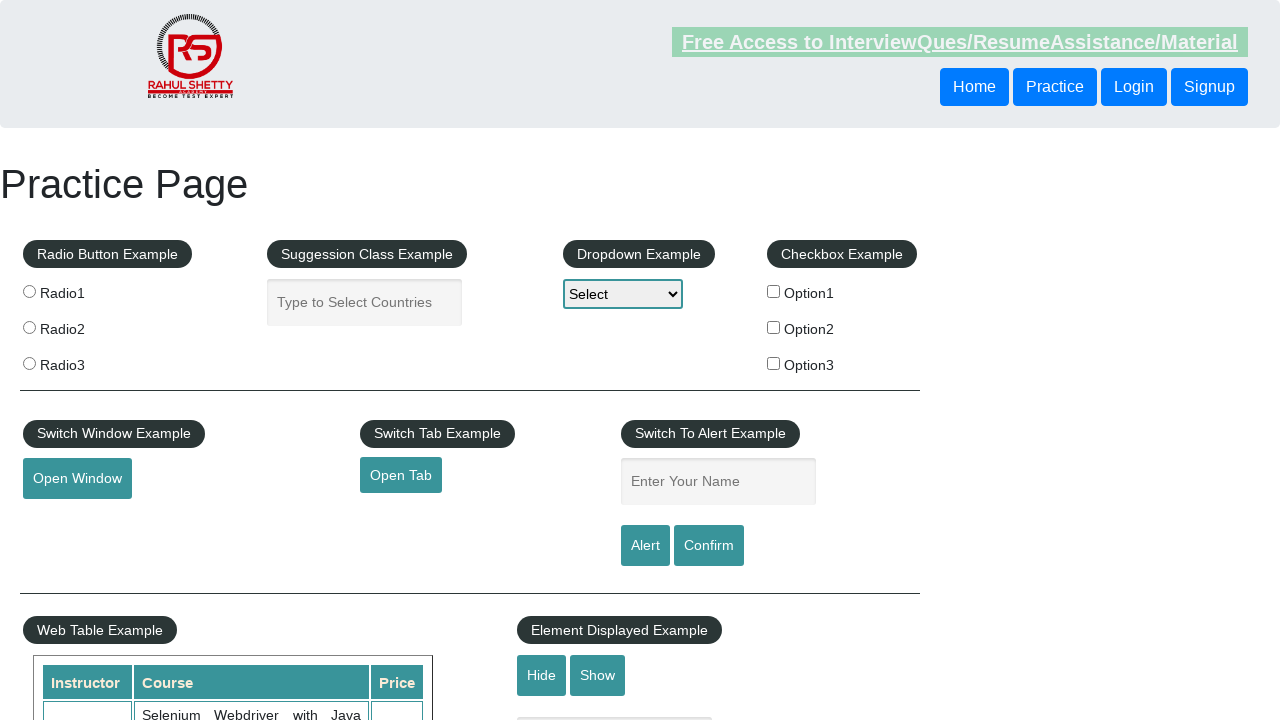

Footer section '#gf-BIG' loaded
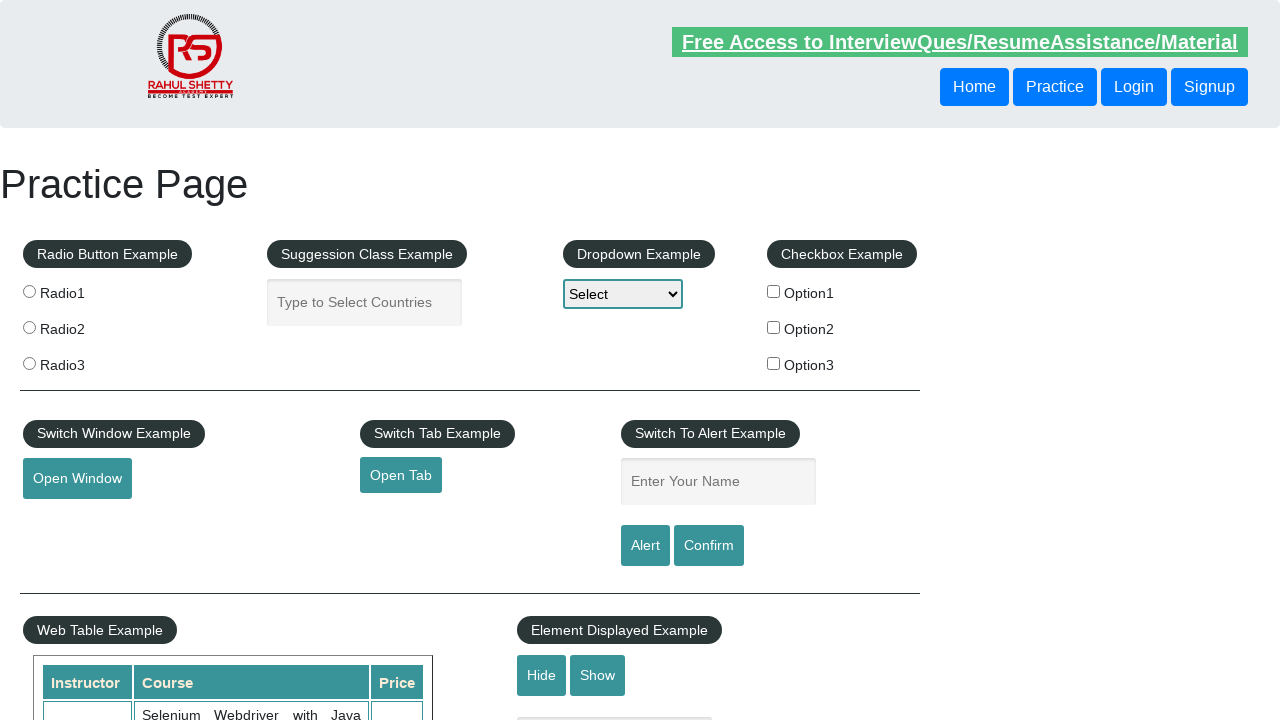

Located footer section
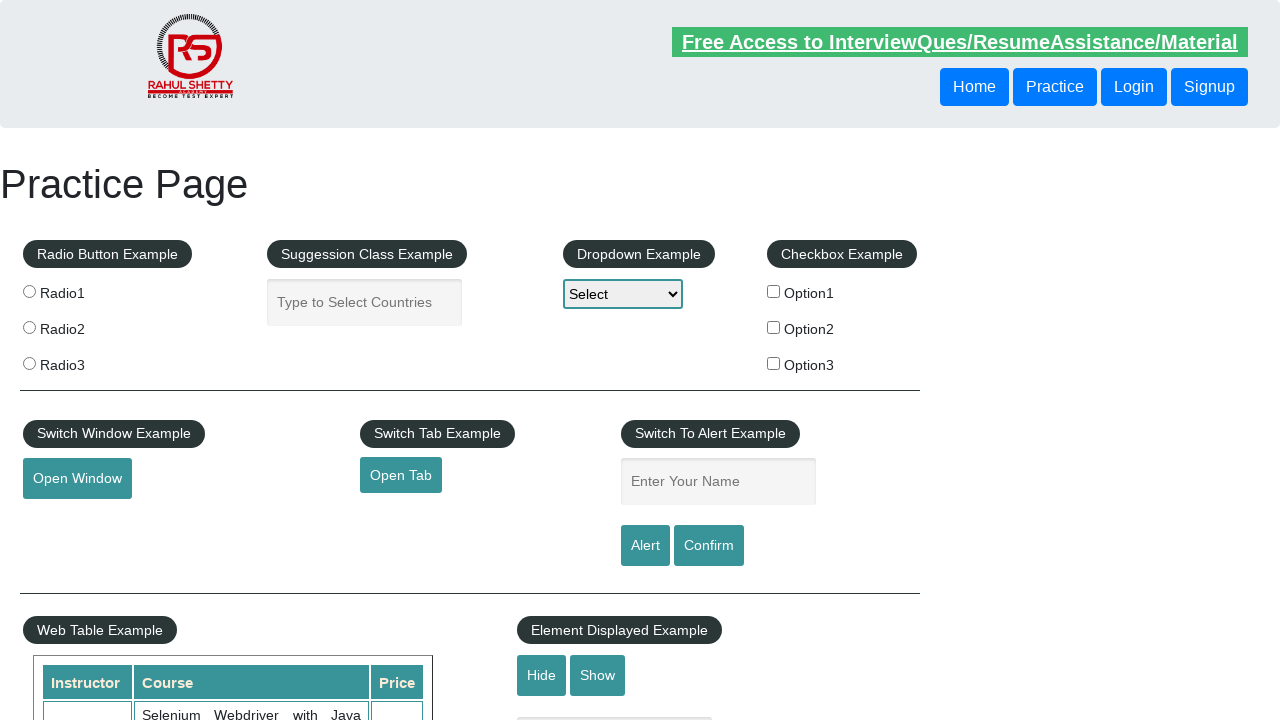

Located first column of footer links
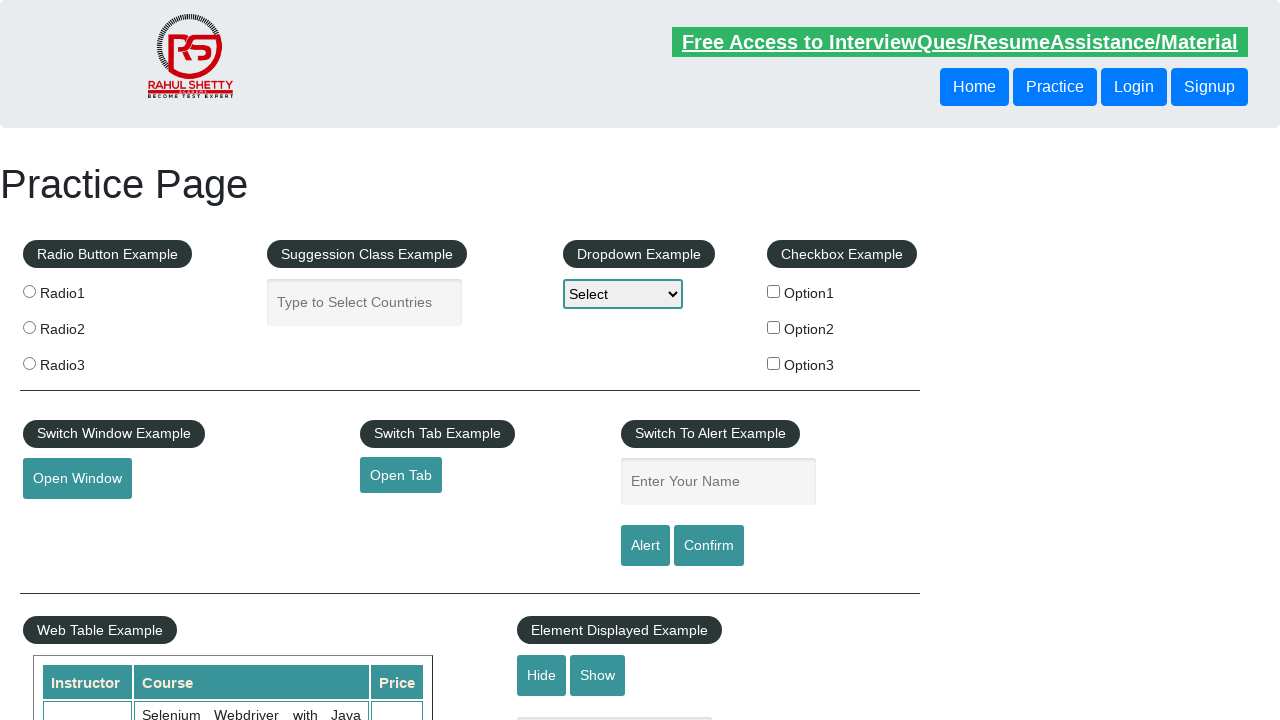

Footer links are ready
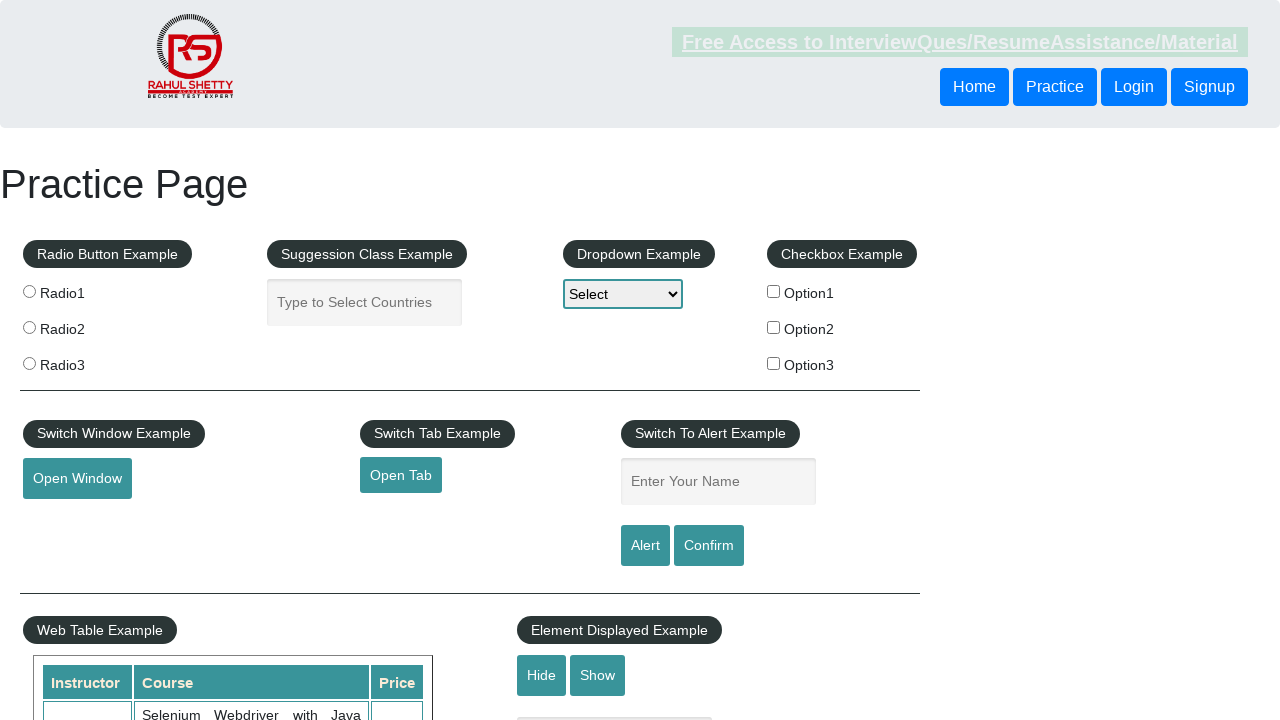

Found 5 links in footer first column
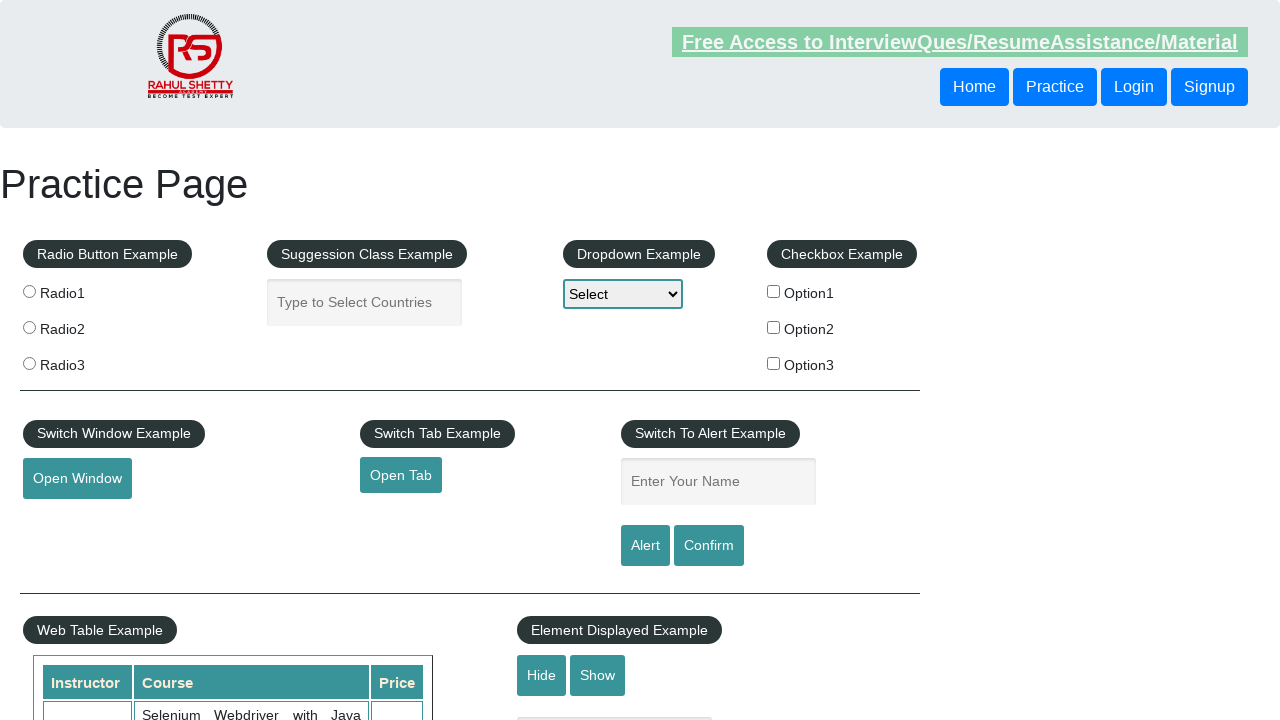

Clicked link 1 with Ctrl modifier to open in new tab at (68, 520) on #gf-BIG >> xpath=//table/tbody/tr/td[1]/ul >> a >> nth=1
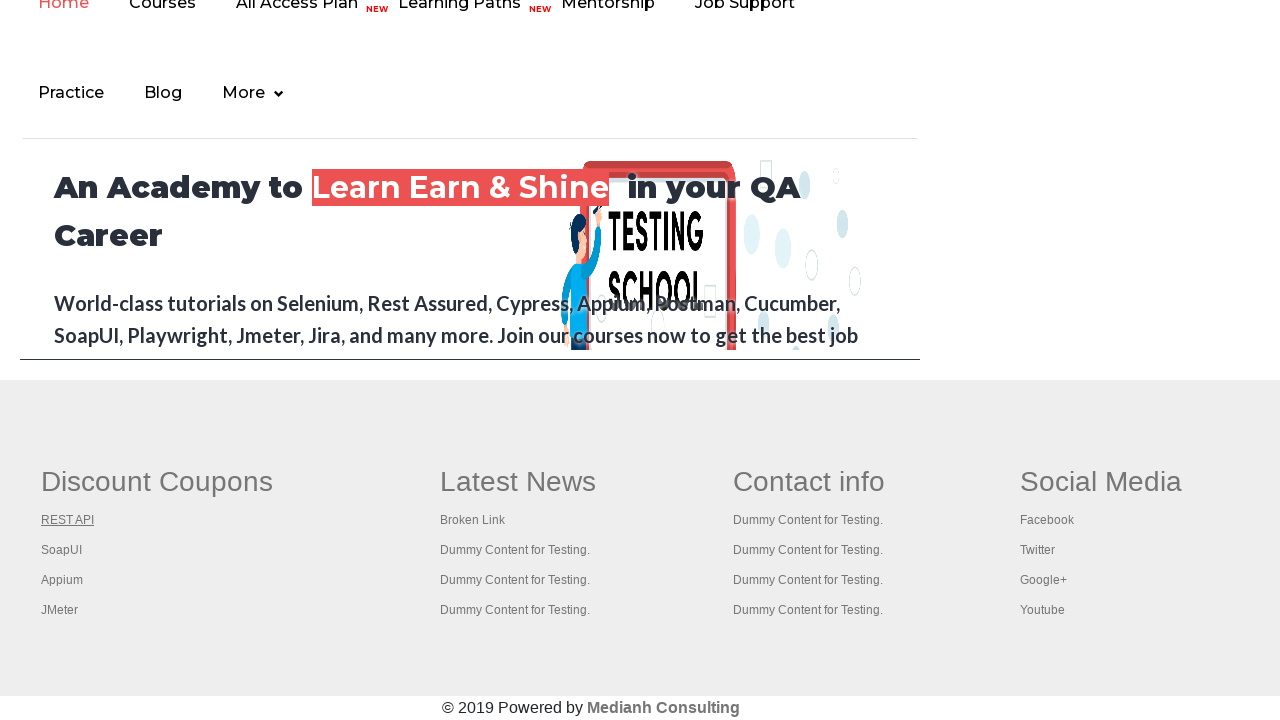

Clicked link 2 with Ctrl modifier to open in new tab at (62, 550) on #gf-BIG >> xpath=//table/tbody/tr/td[1]/ul >> a >> nth=2
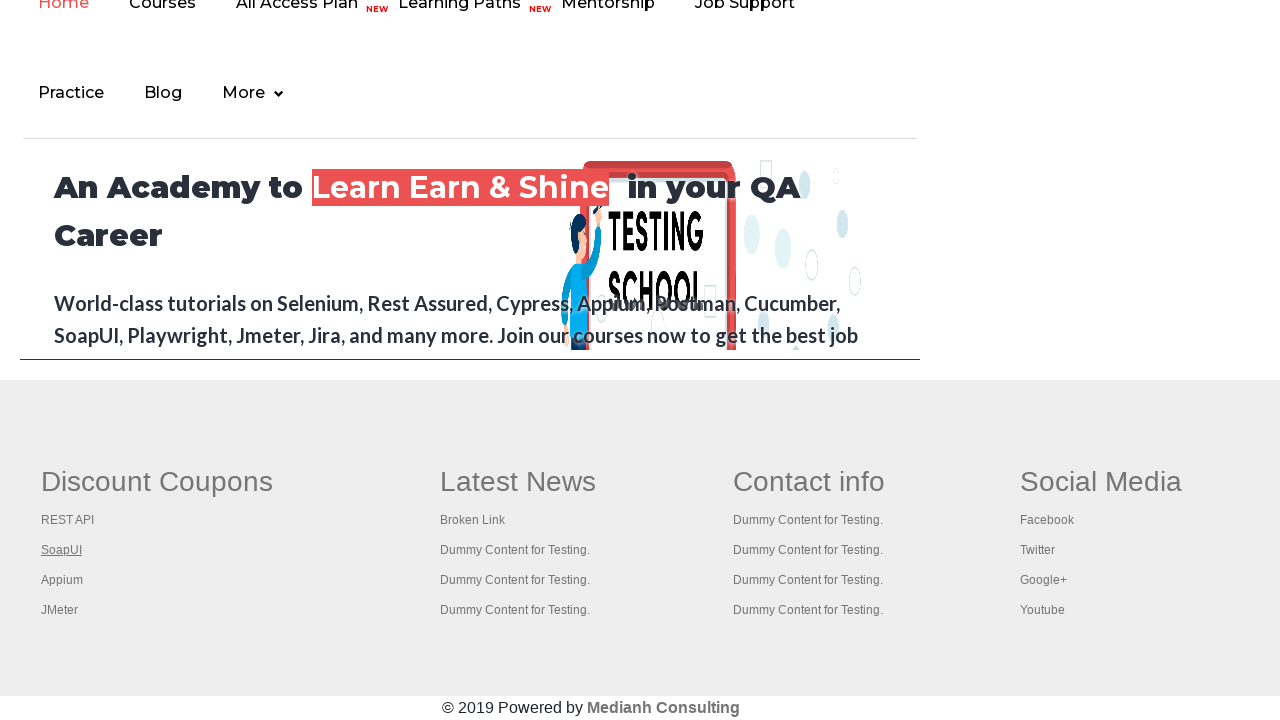

Clicked link 3 with Ctrl modifier to open in new tab at (62, 580) on #gf-BIG >> xpath=//table/tbody/tr/td[1]/ul >> a >> nth=3
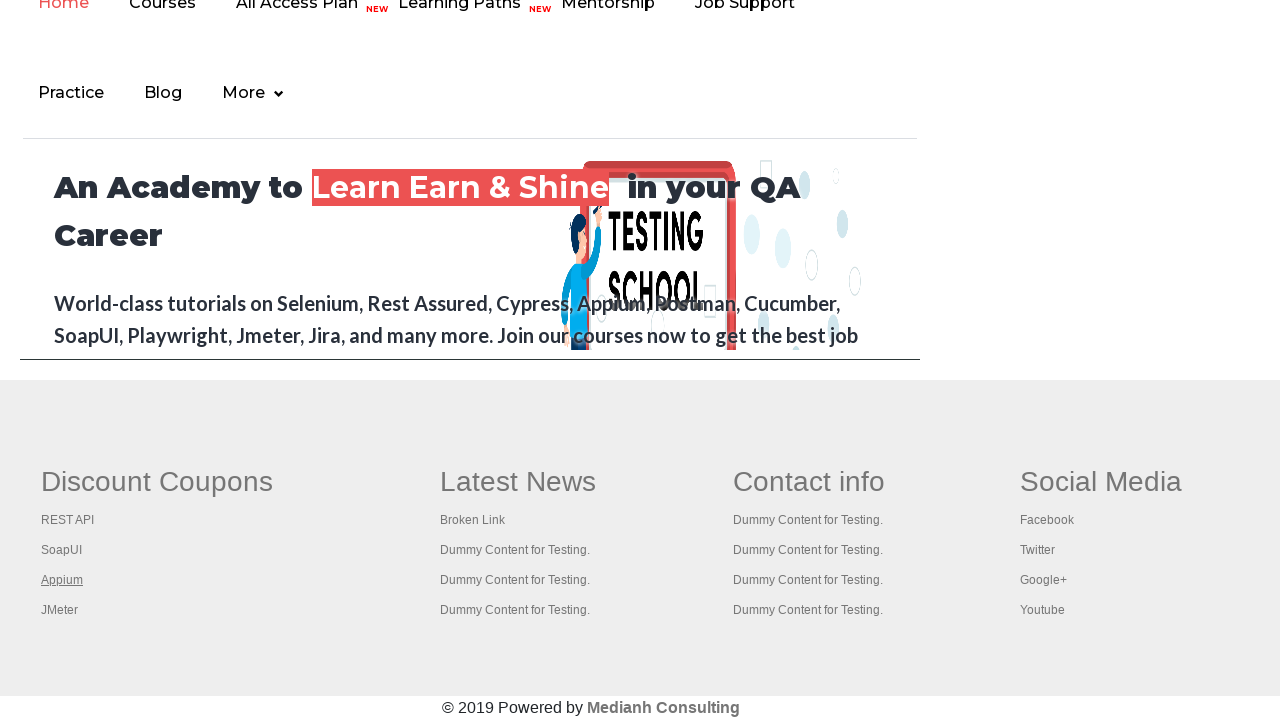

Clicked link 4 with Ctrl modifier to open in new tab at (60, 610) on #gf-BIG >> xpath=//table/tbody/tr/td[1]/ul >> a >> nth=4
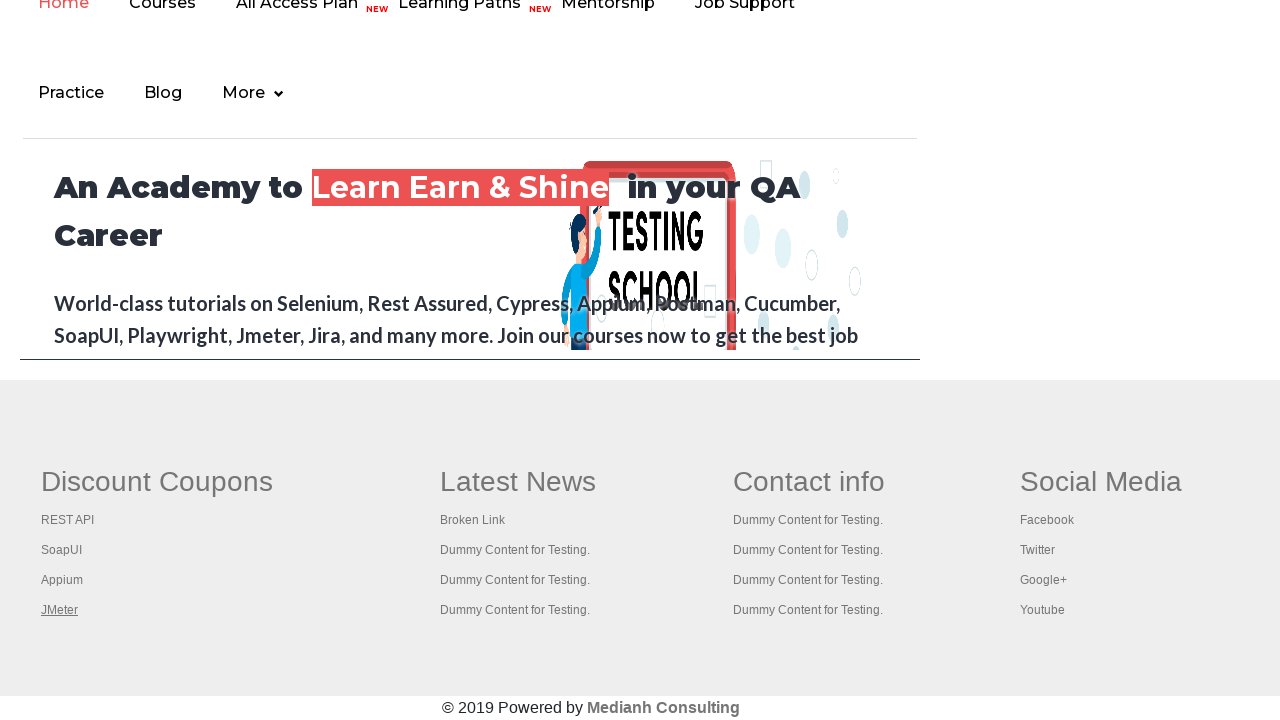

Waited 1 second for all tabs to open
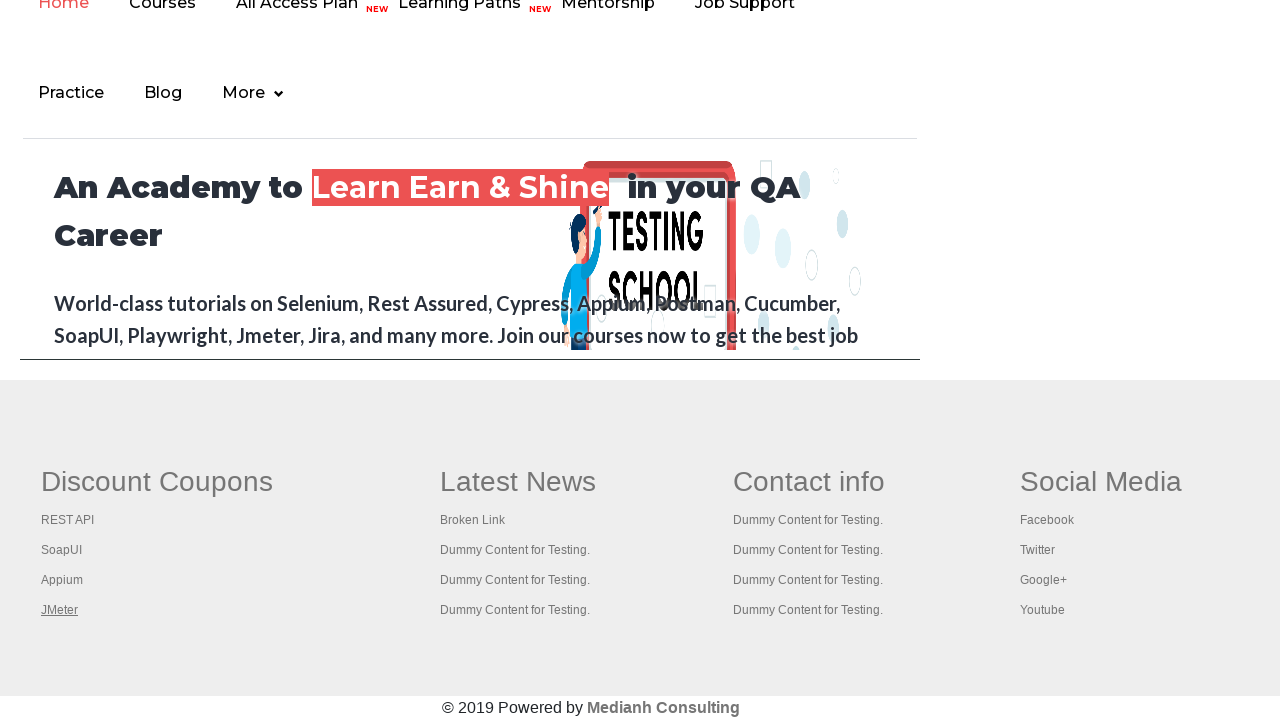

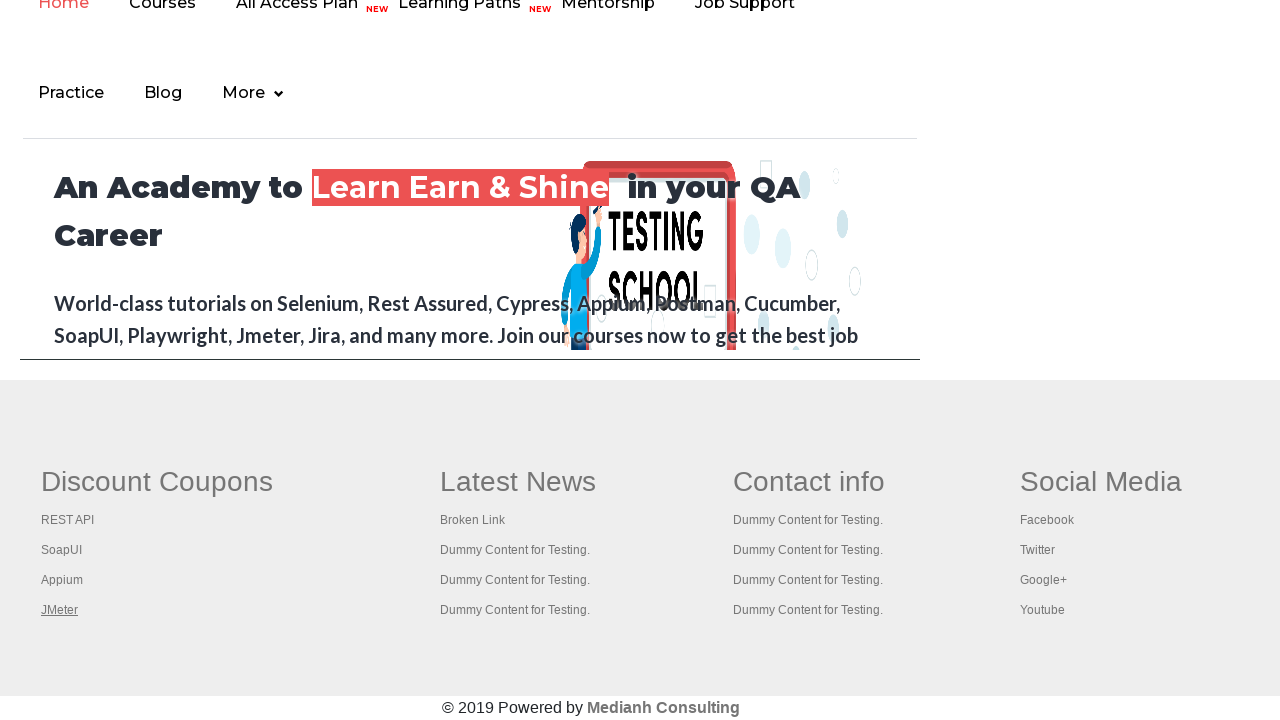